Tests locating an input element by tag name and entering text into it on the Selenium web form demo page

Starting URL: https://www.selenium.dev/selenium/web/web-form.html

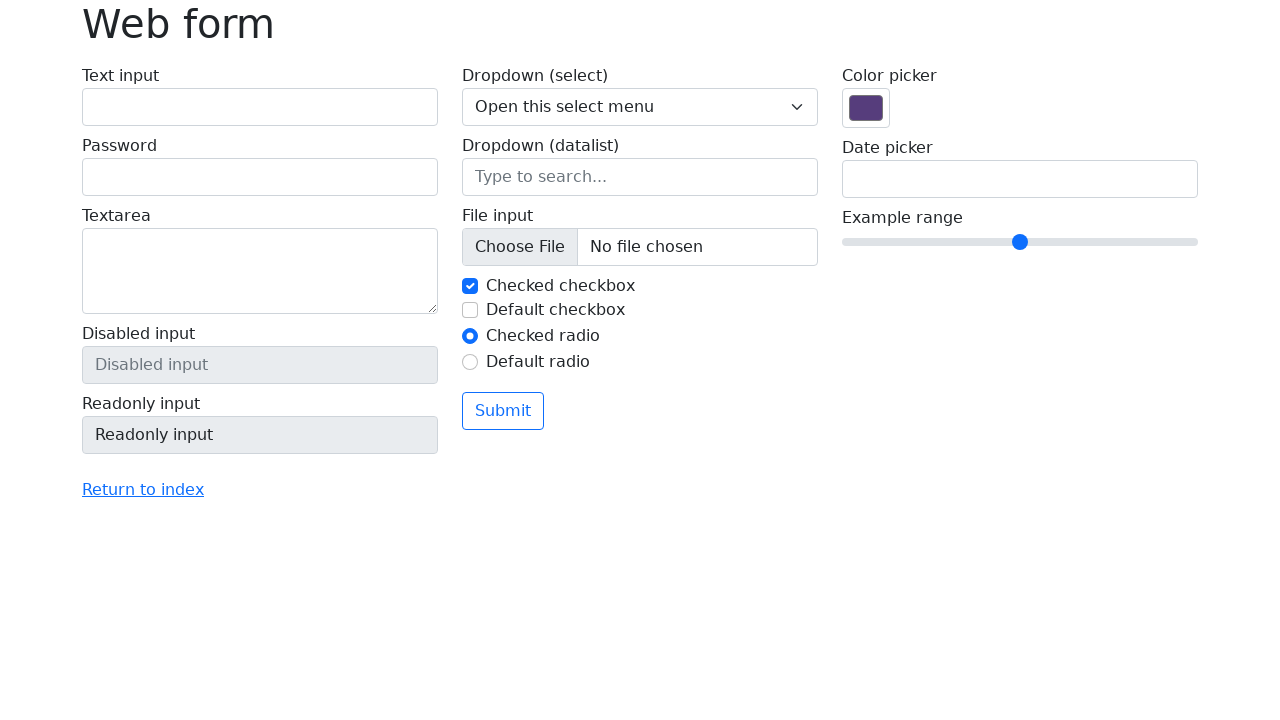

Navigated to Selenium web form demo page
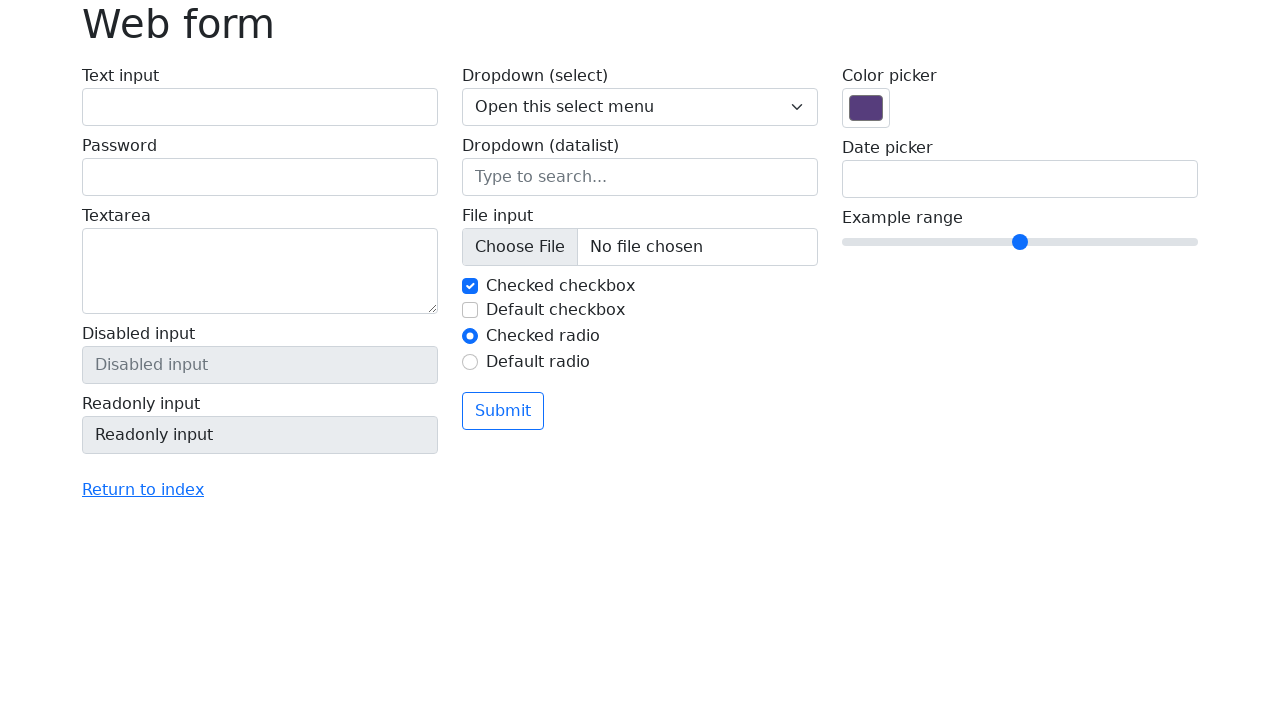

Filled first input element with 'jdbc' on input
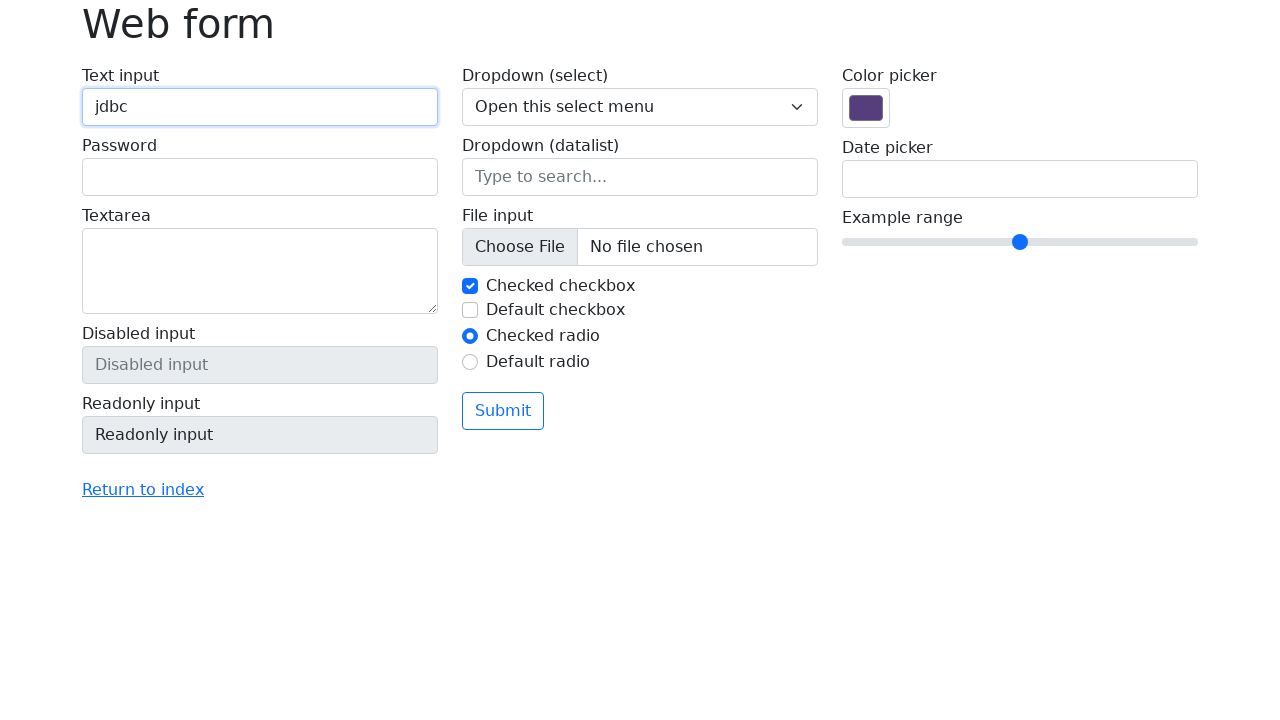

Located first input element by tag name
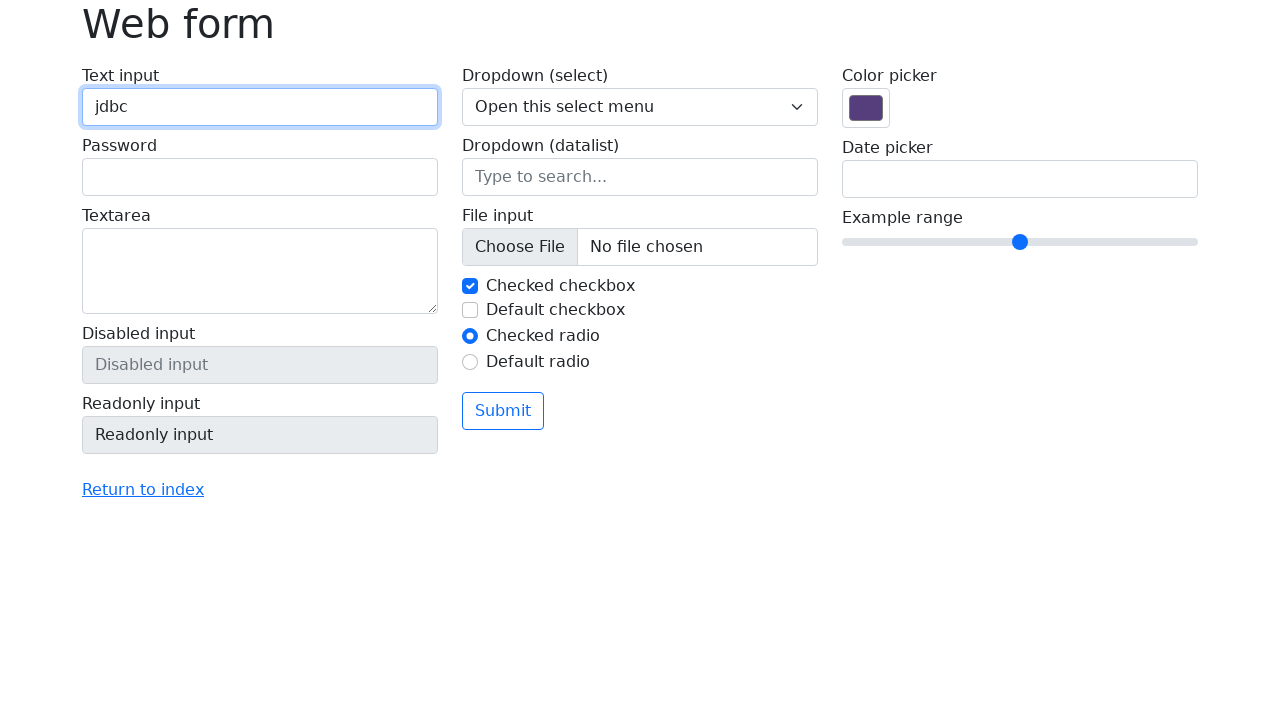

Verified input value equals 'jdbc'
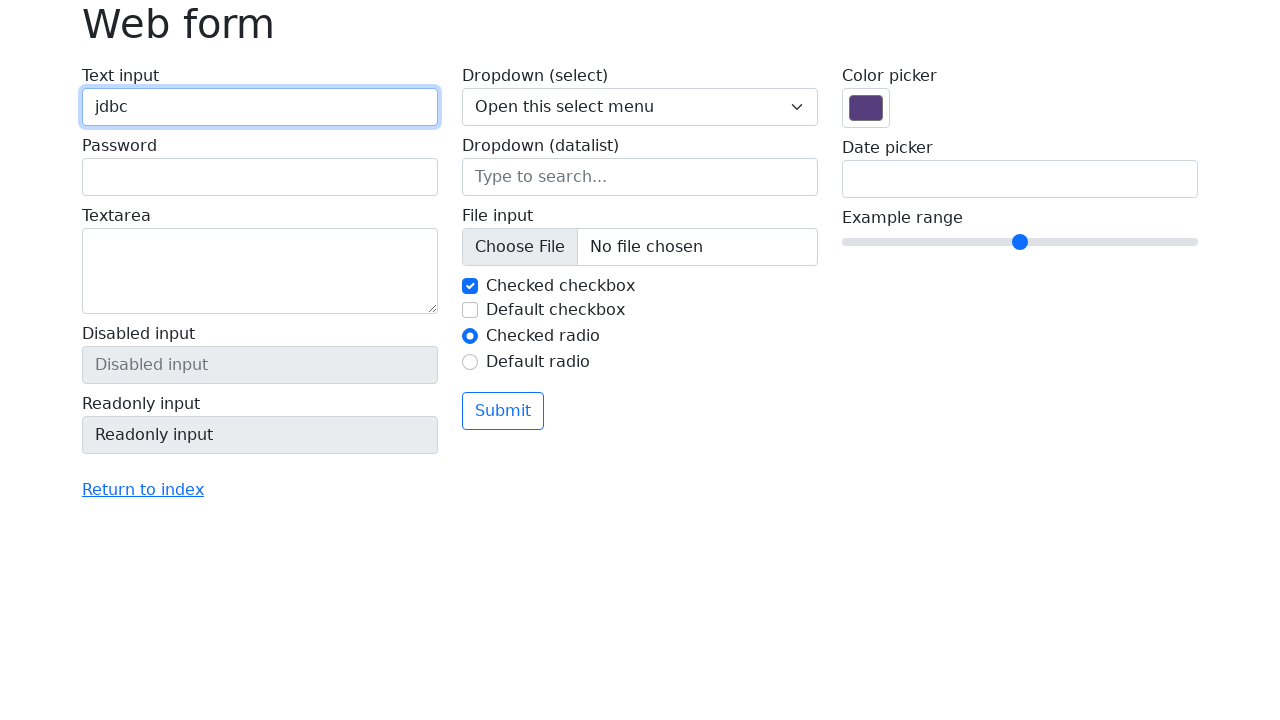

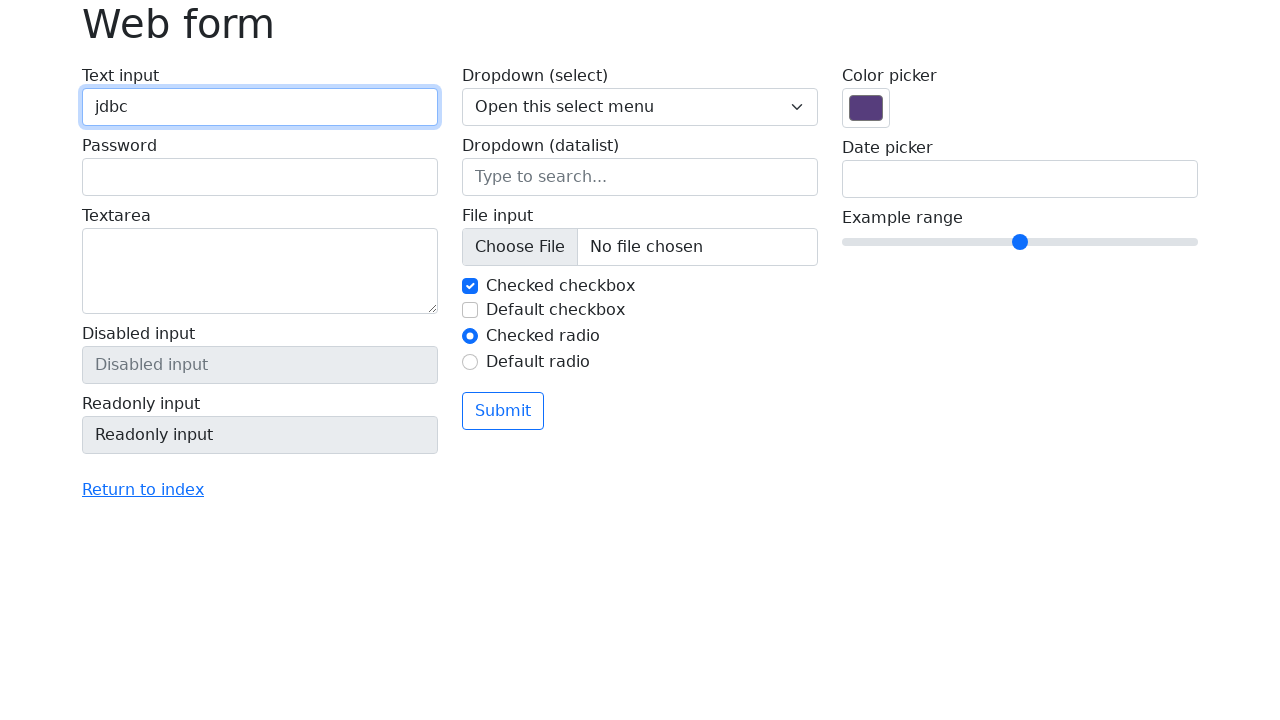